Navigates to WiseQuarter homepage and verifies the URL contains "wisequarter"

Starting URL: https://www.wisequarter.com

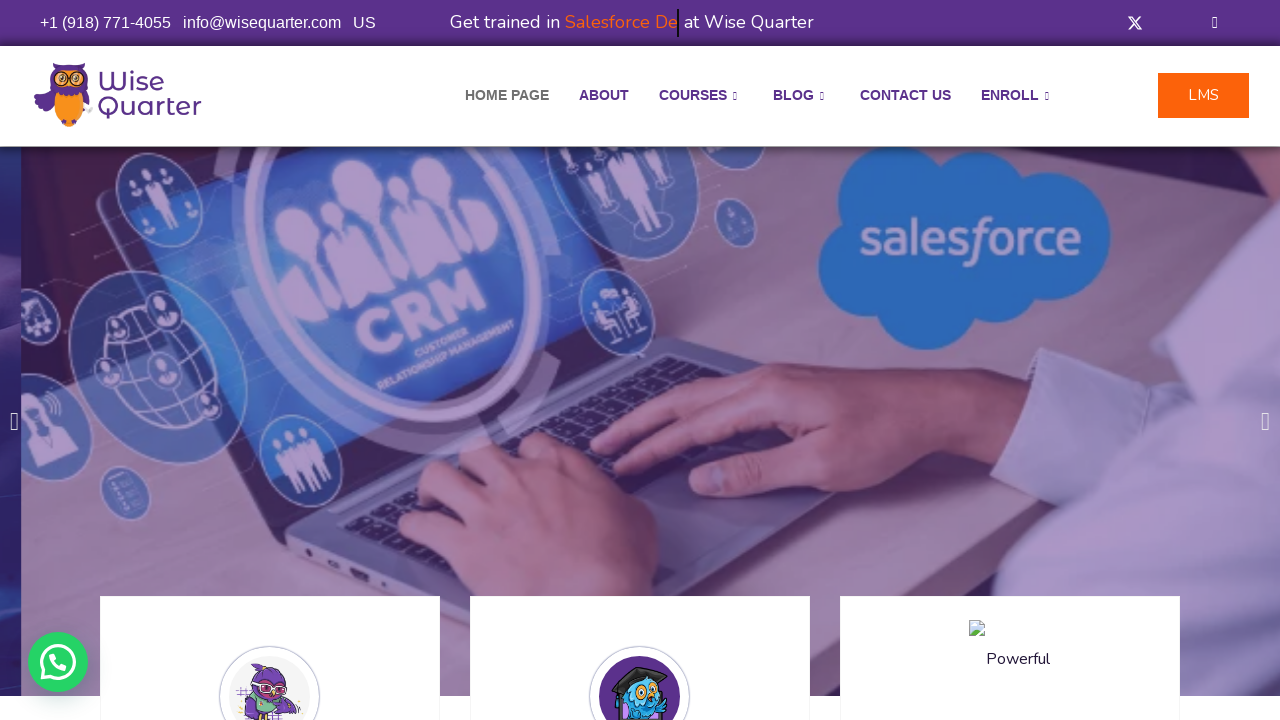

Waited for page to load (domcontentloaded)
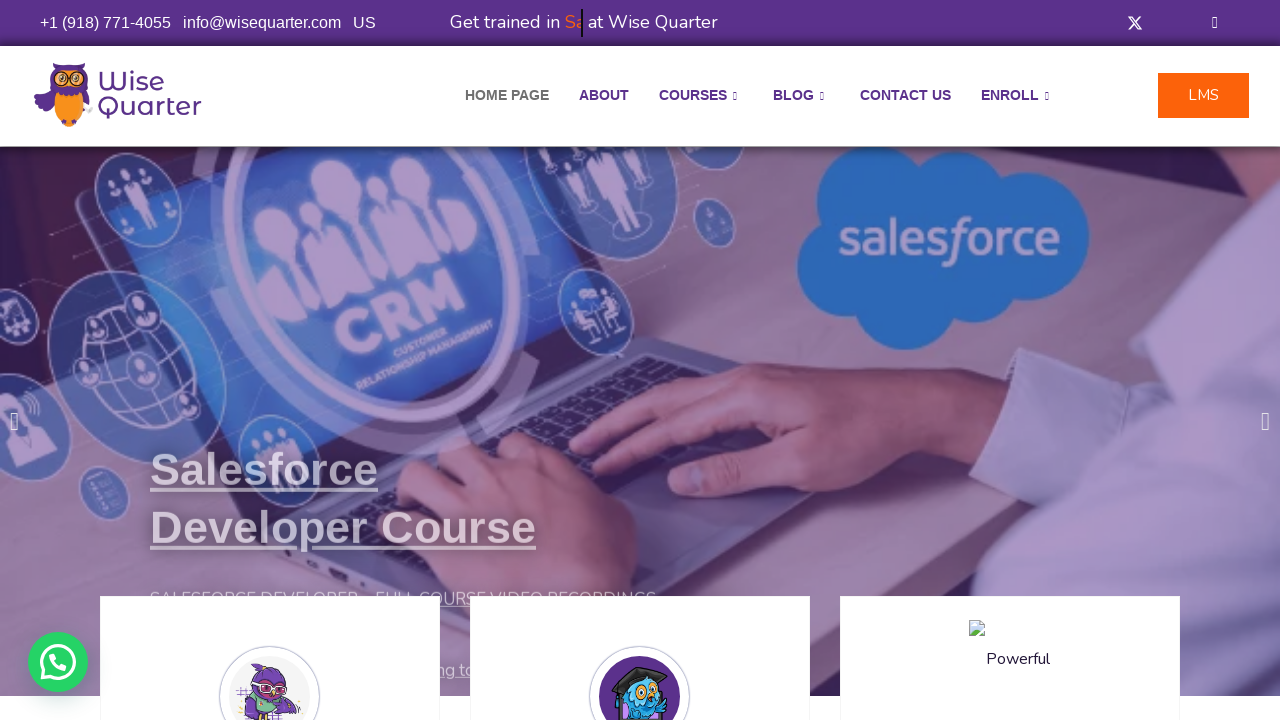

Captured current URL: https://wisequarter.com/
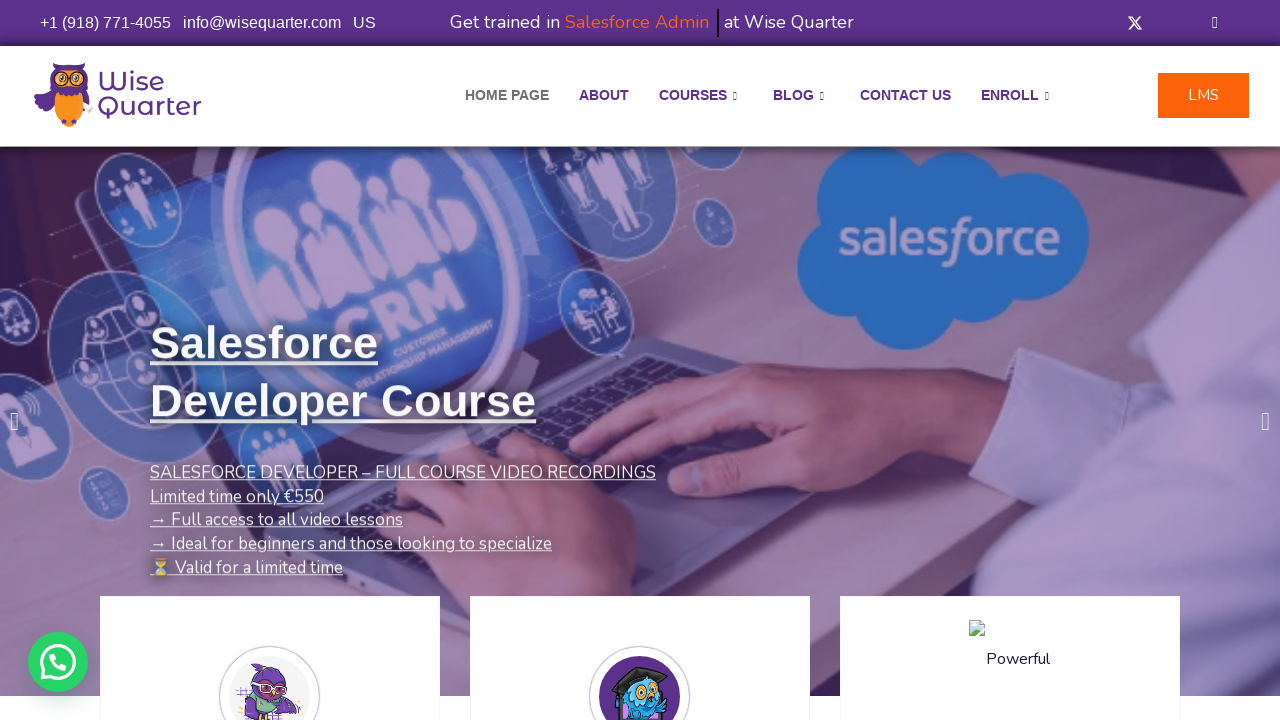

Verified that URL contains 'wisequarter'
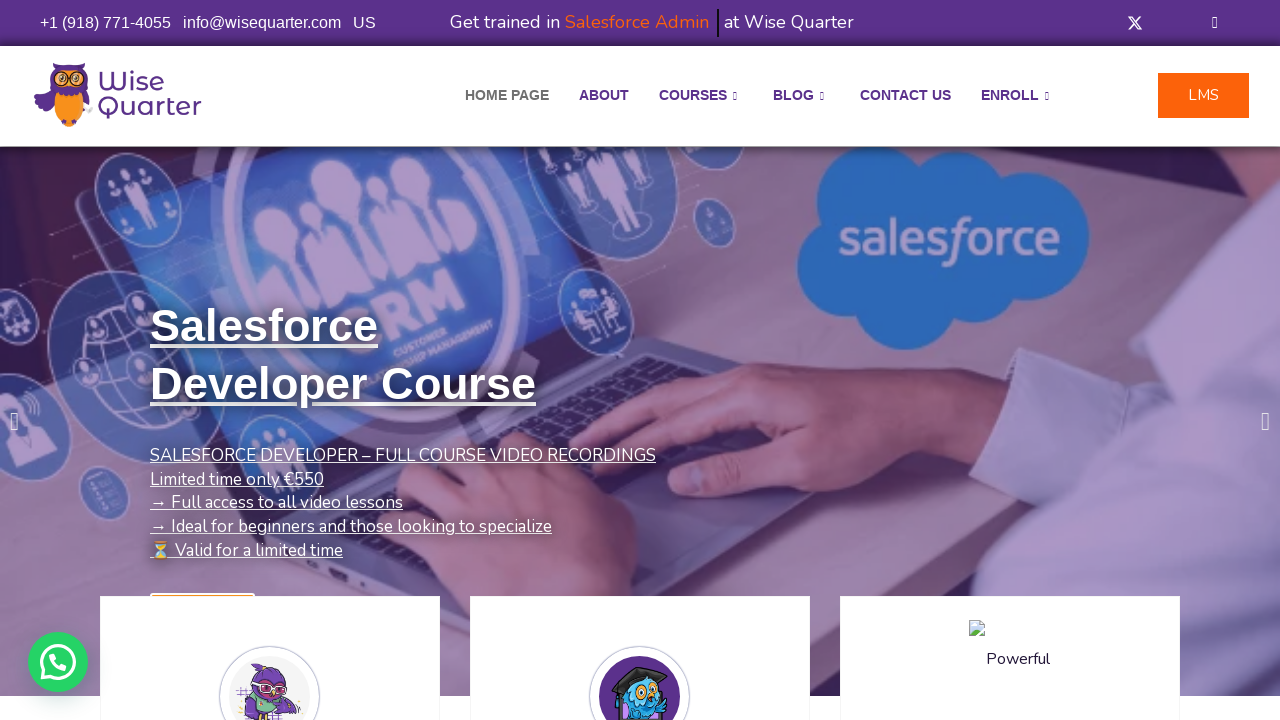

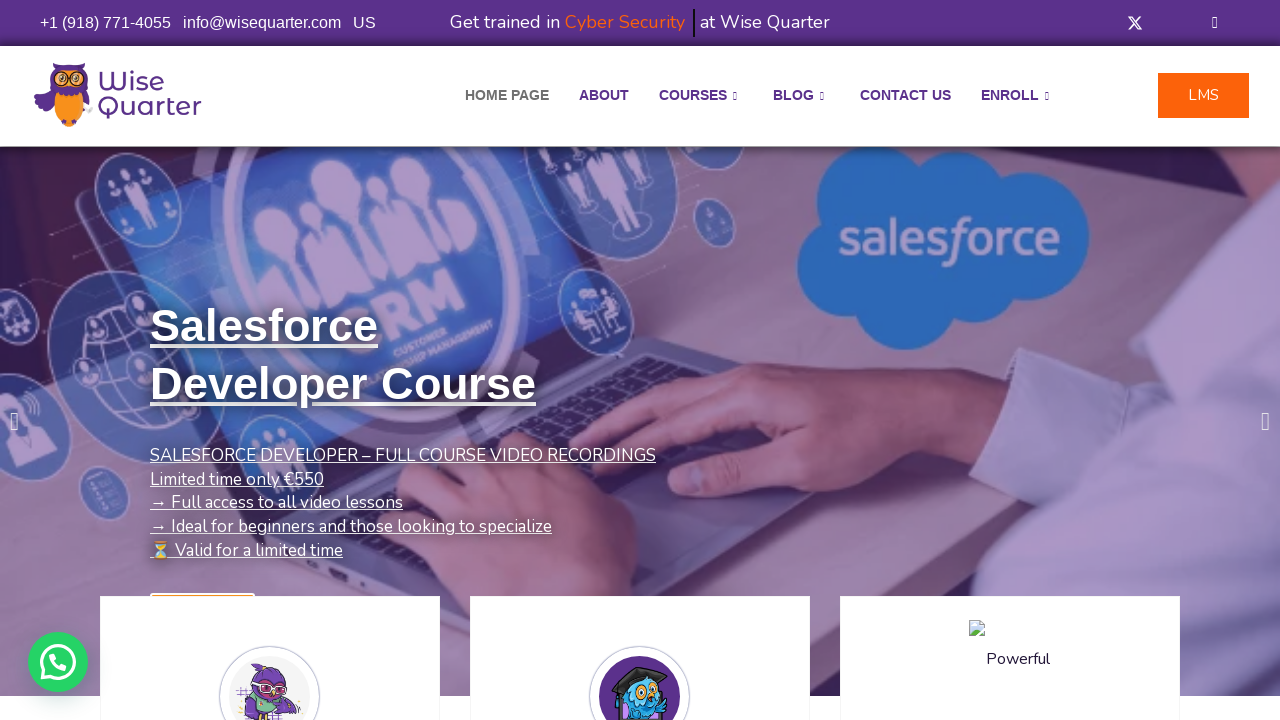